Tests that the archive button is visible, enabled, and contains the correct icon

Starting URL: https://aicrafter.info

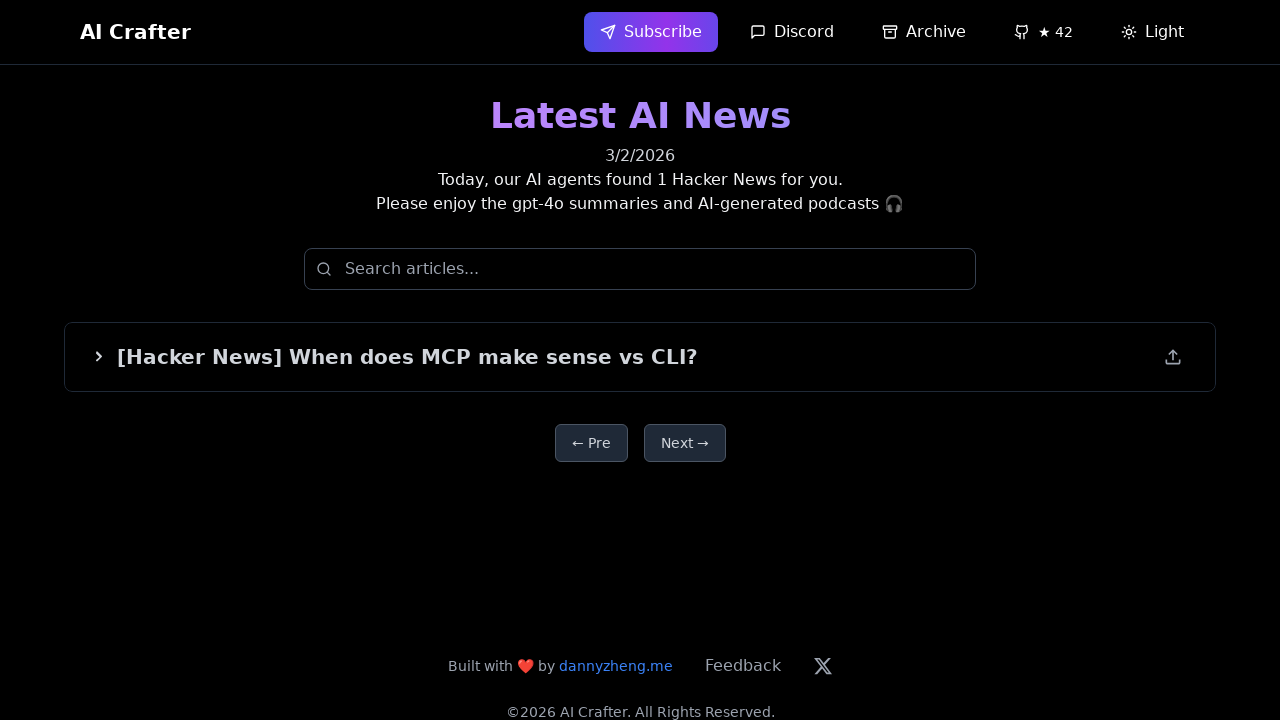

Archive button became visible
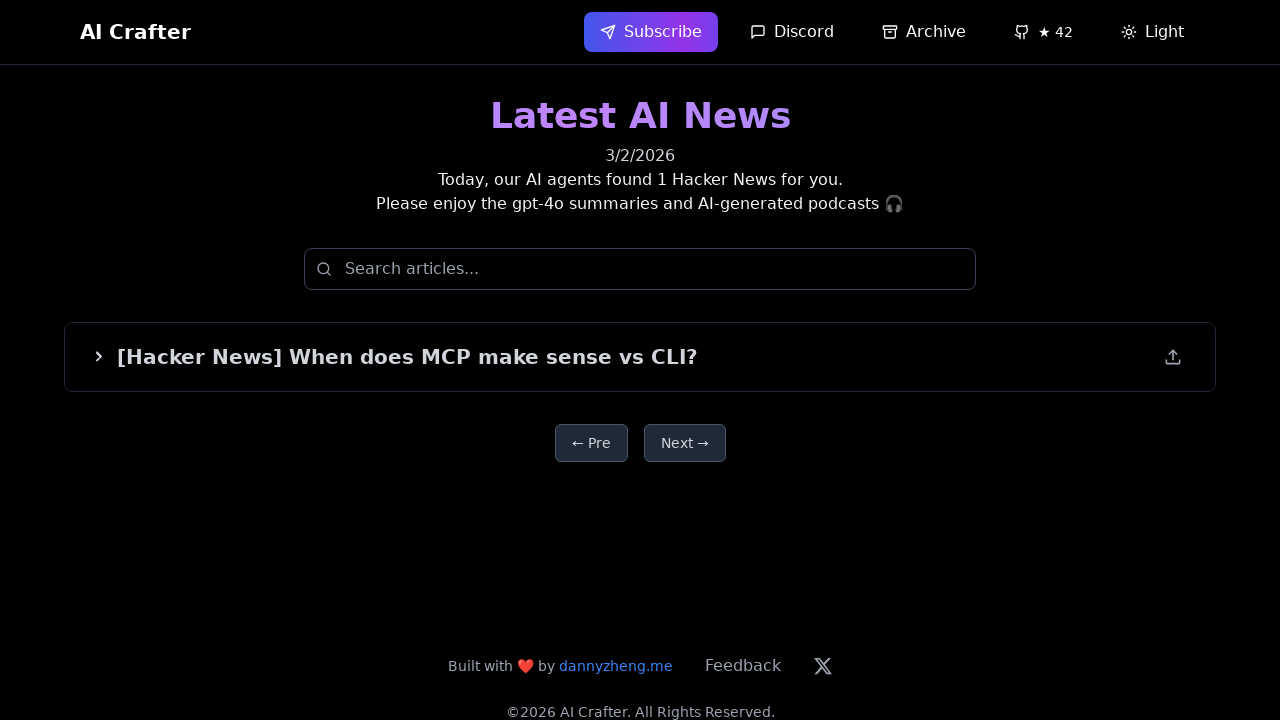

Verified archive button is enabled
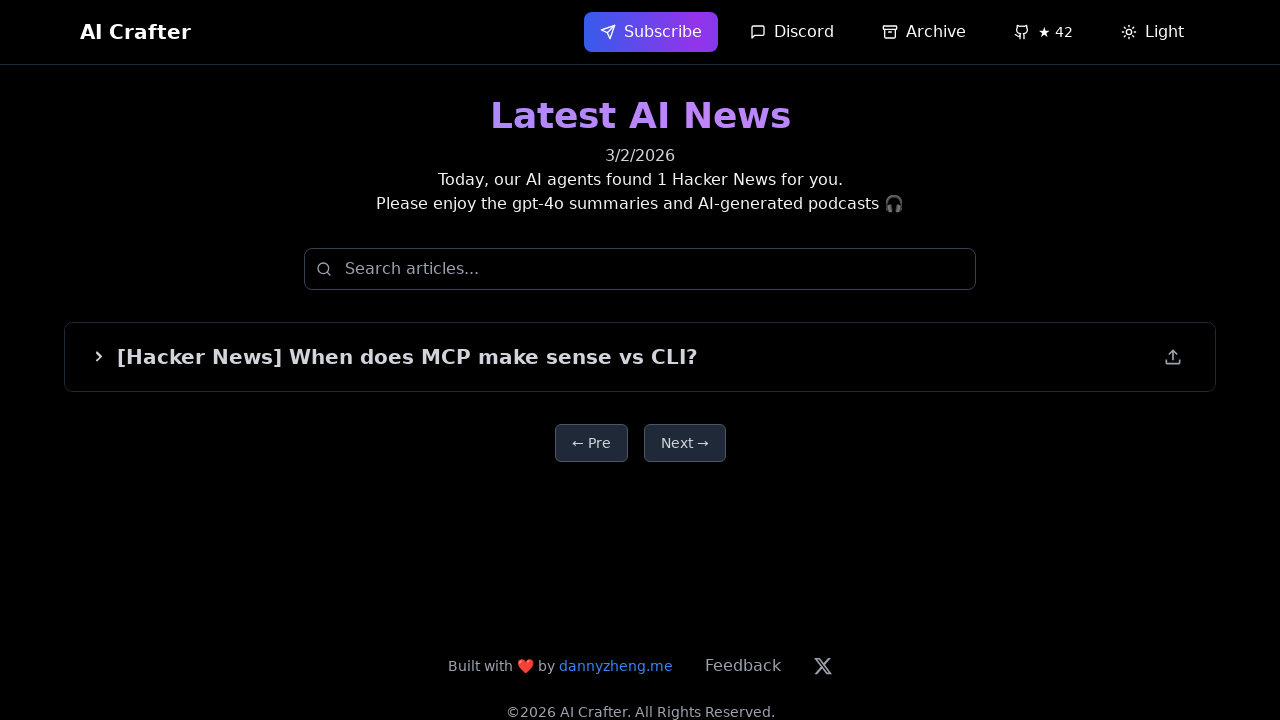

Archive icon is visible in the button
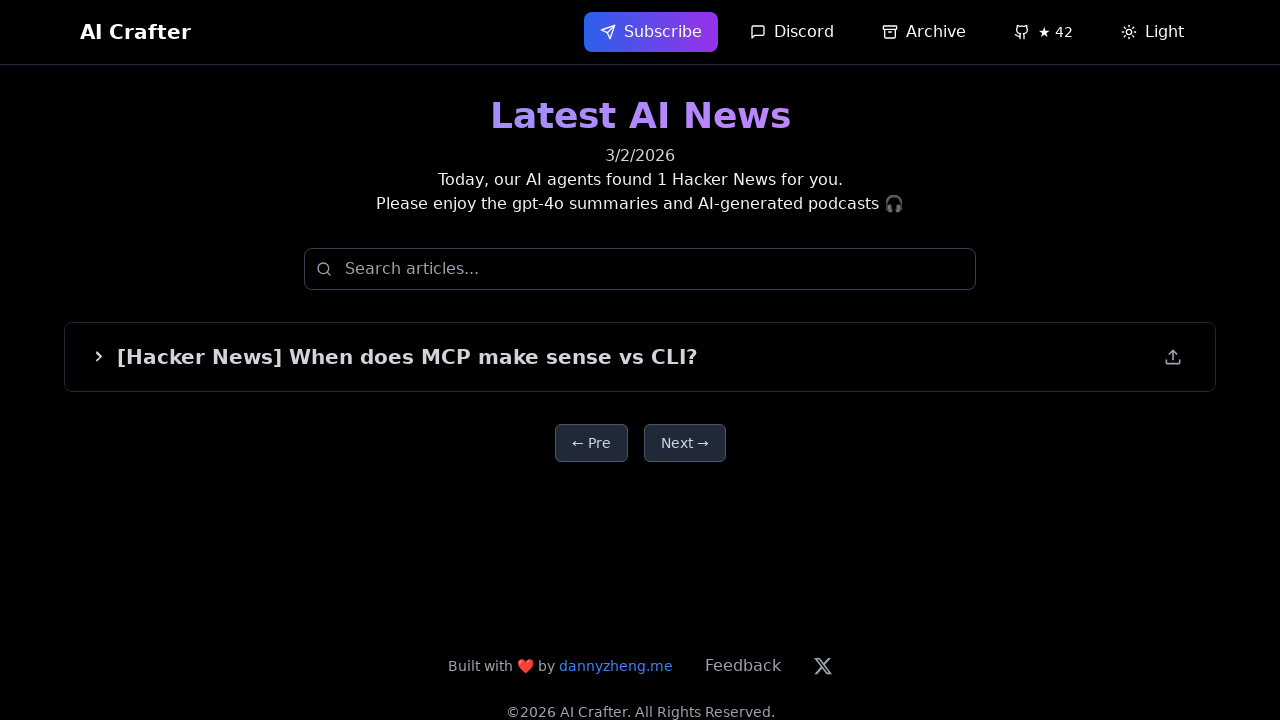

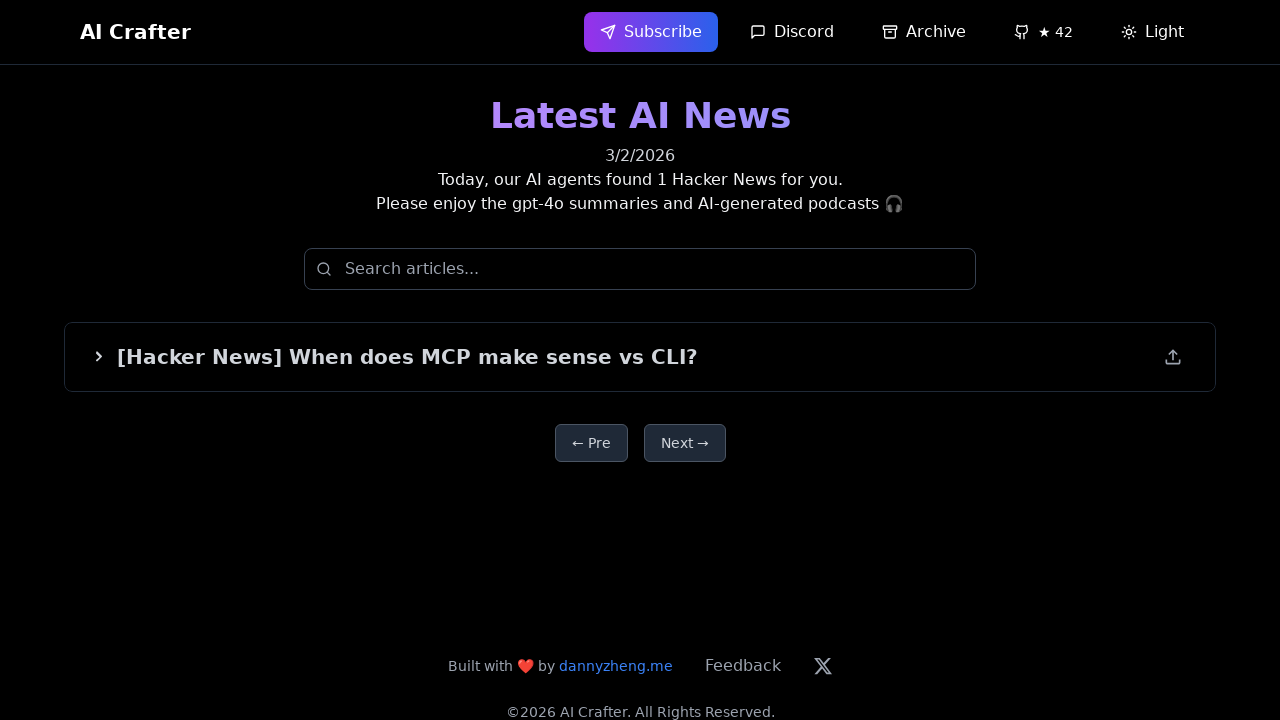